Tests various dropdown selection methods including single select, multi-select, and retrieving dropdown options on a practice website

Starting URL: https://letcode.in/dropdowns

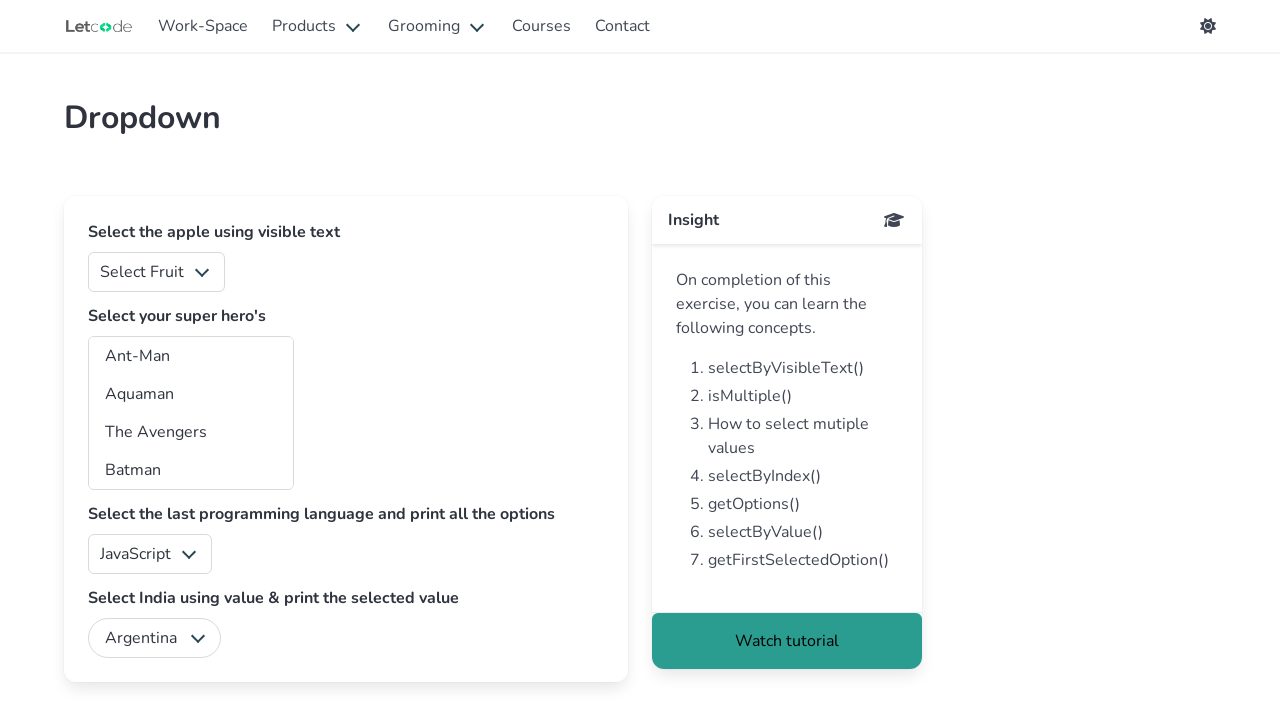

Selected 'Banana' from fruits dropdown by label on #fruits
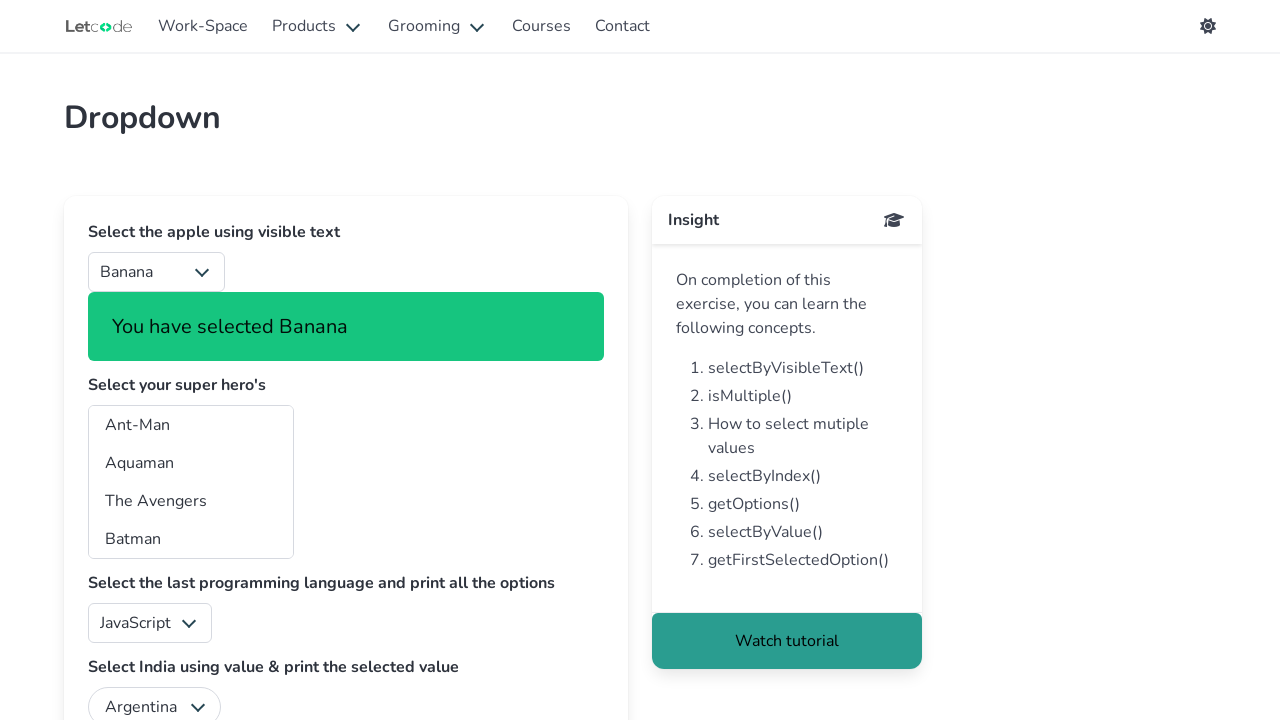

Selected option with value '2' from fruits dropdown on #fruits
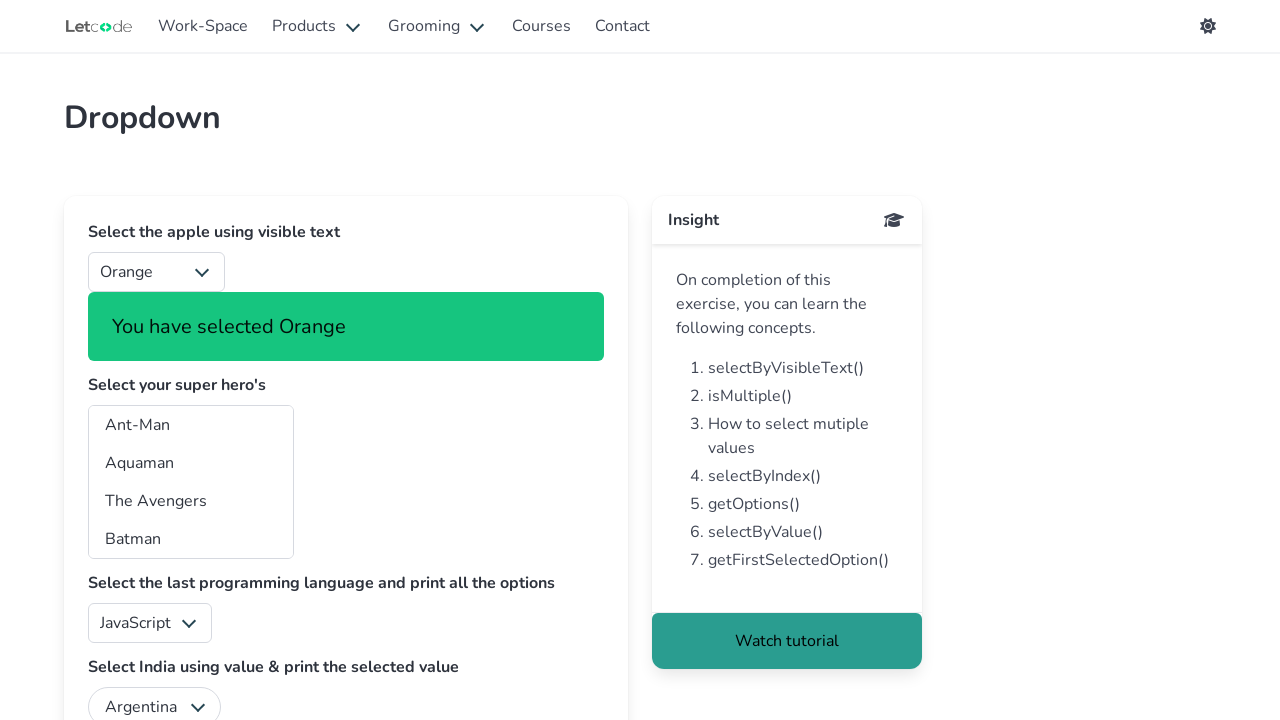

Selected 'India' from country dropdown on #country
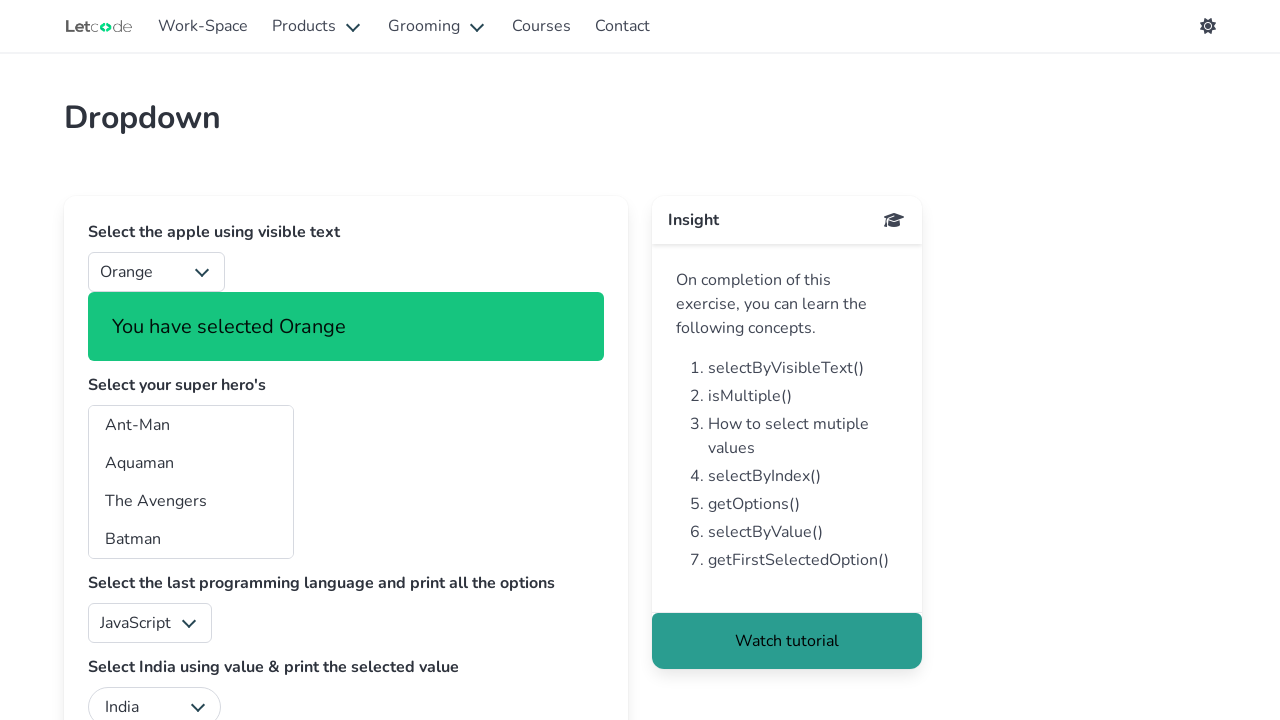

Selected first option (index 0) from superheros dropdown on #superheros
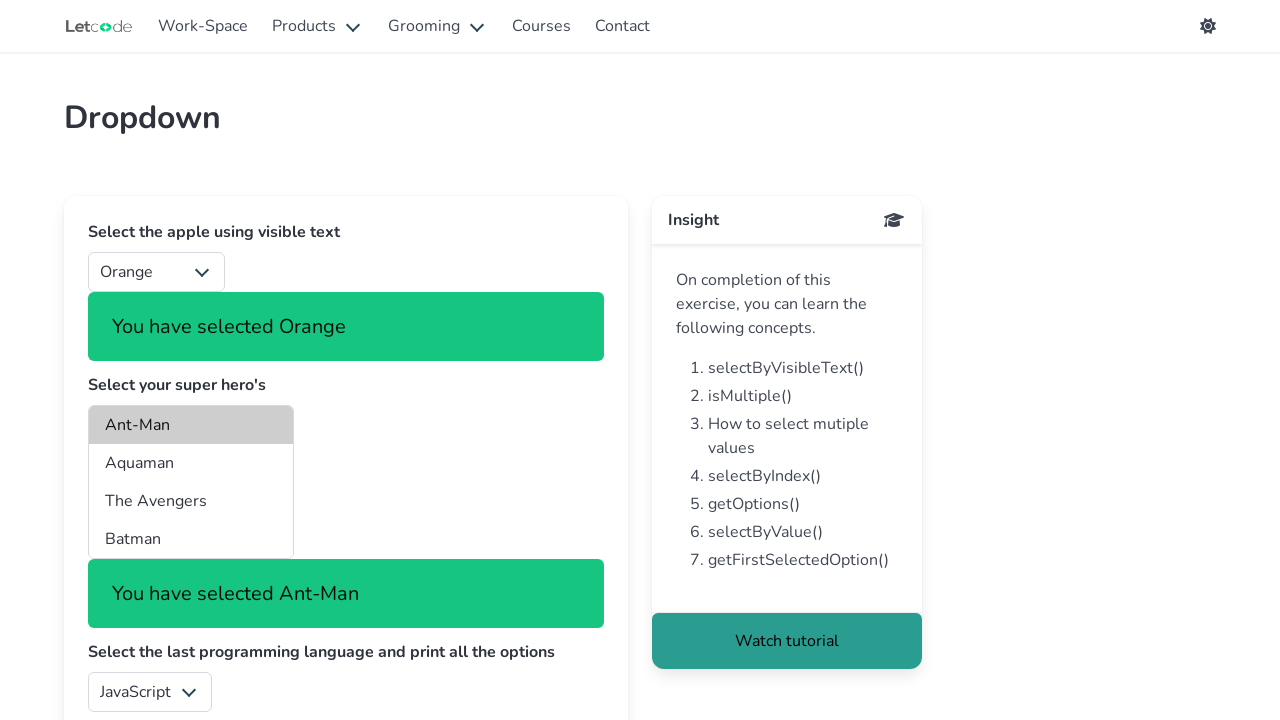

Selected option with value 'bt' from superheros multi-select dropdown on #superheros
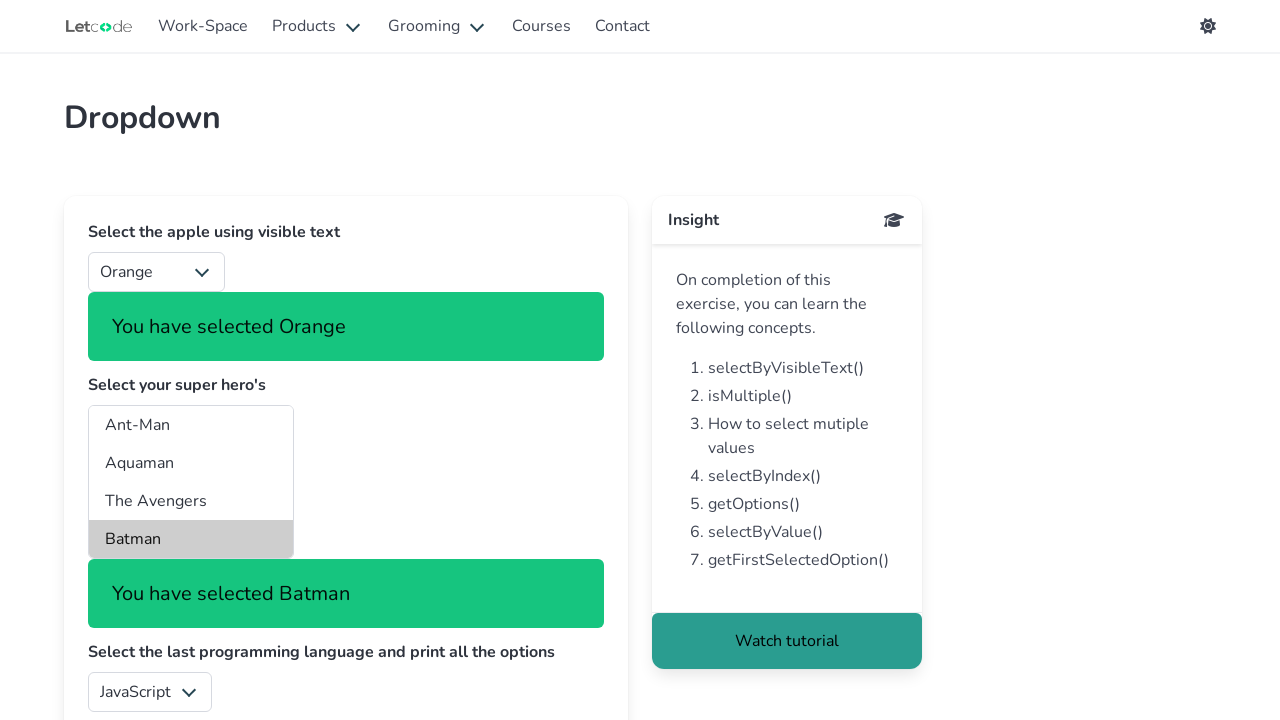

Selected 'java' from programming language dropdown on #lang
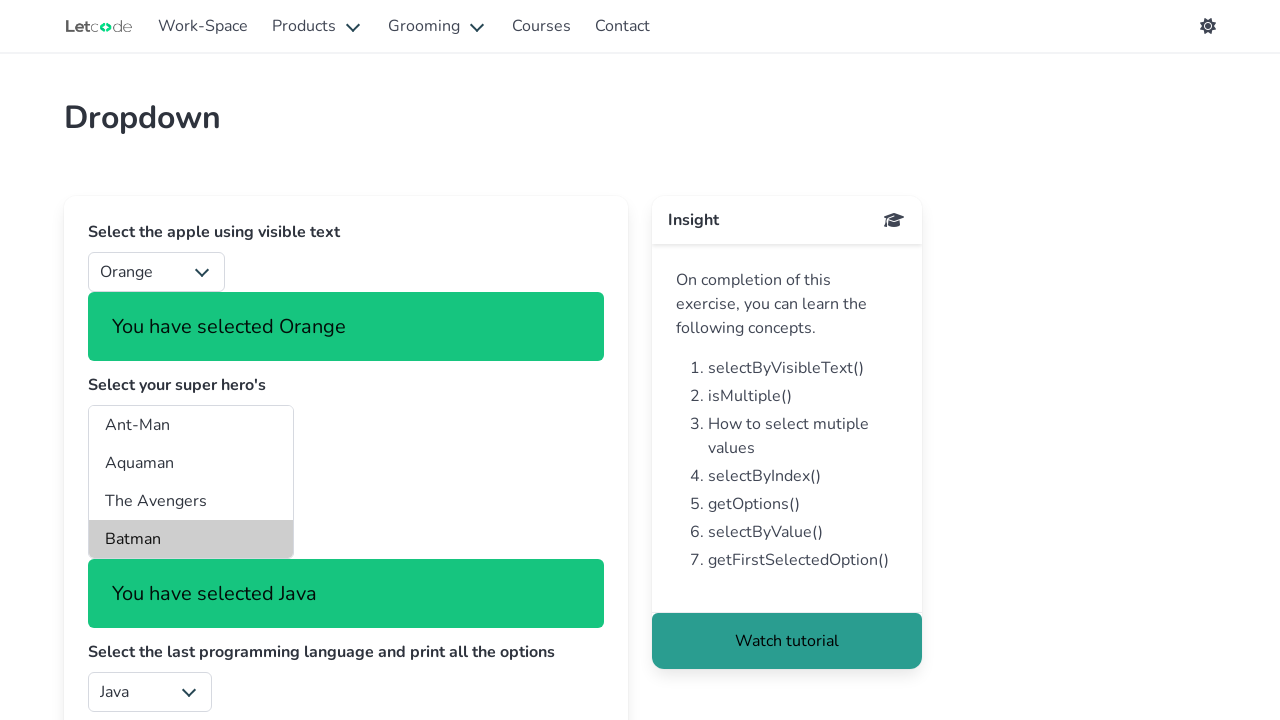

Waited 1000ms for all dropdown selections to complete
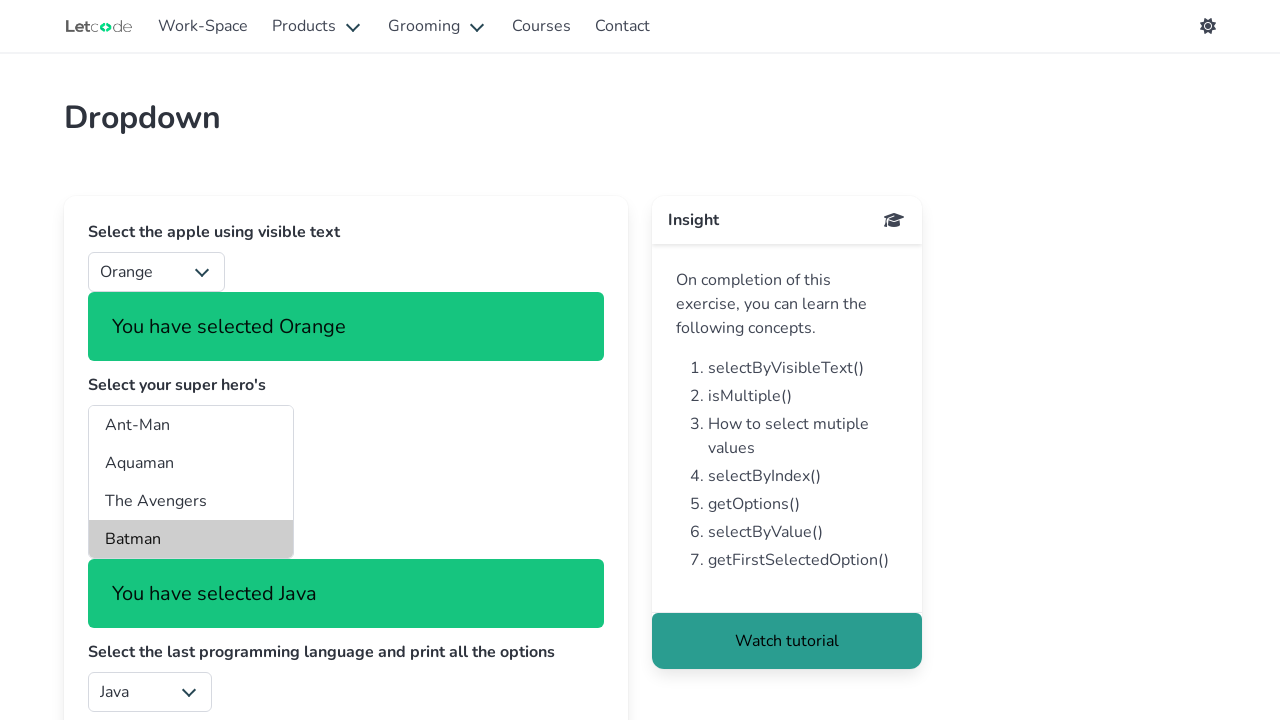

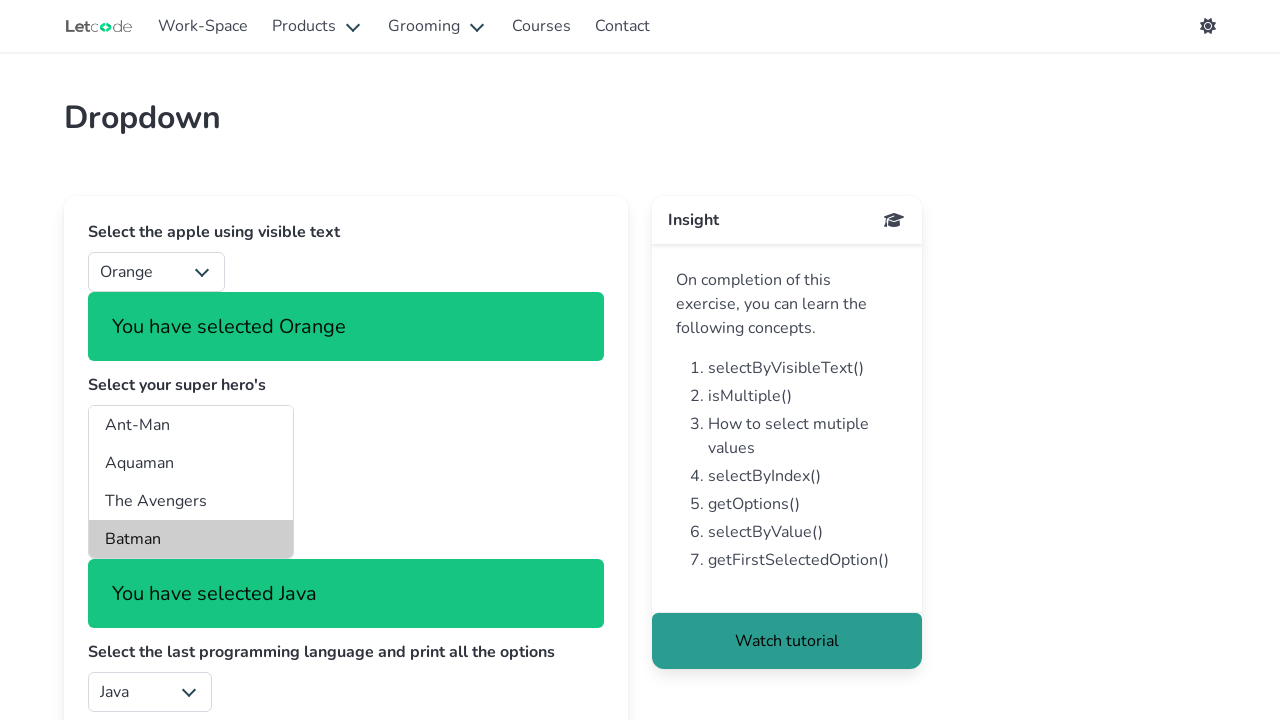